Tests opening multiple popup examples from W3Schools JavaScript popup tutorial page and switching between the opened windows

Starting URL: https://www.w3schools.com/js/js_popup.asp

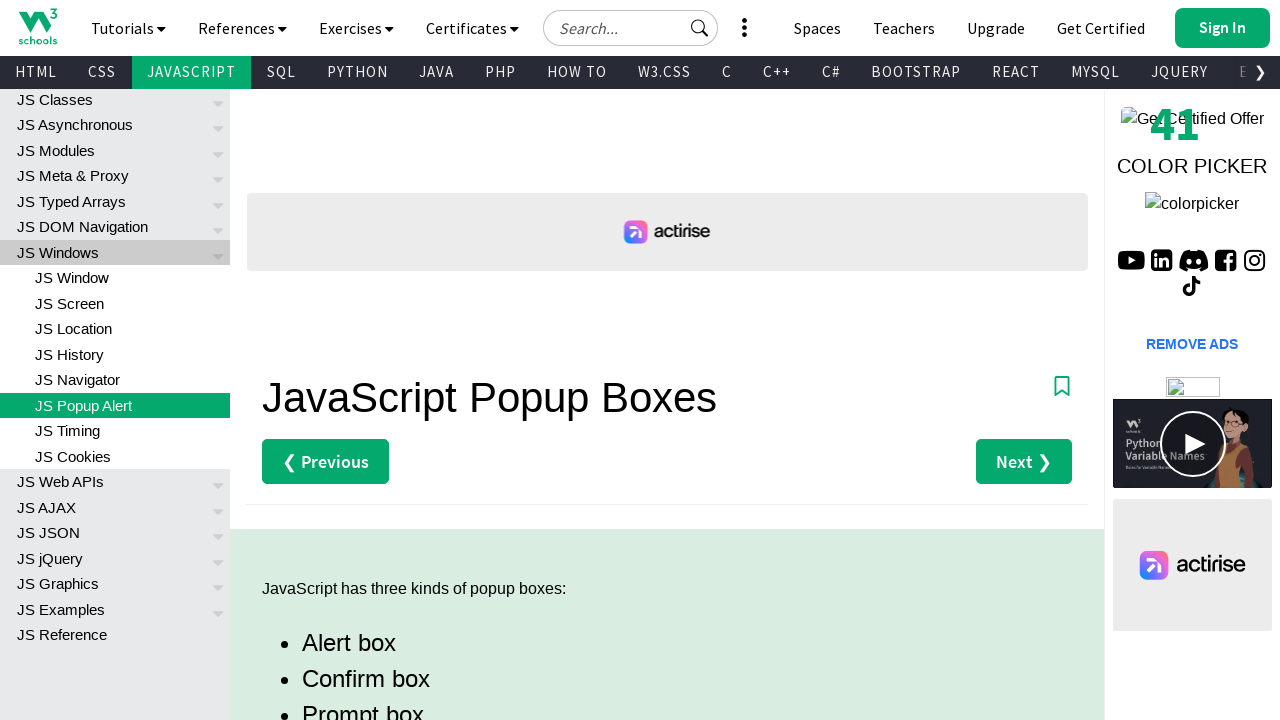

Opened Alert Box example in new tab at (334, 360) on a[href='tryit.asp?filename=tryjs_alert']
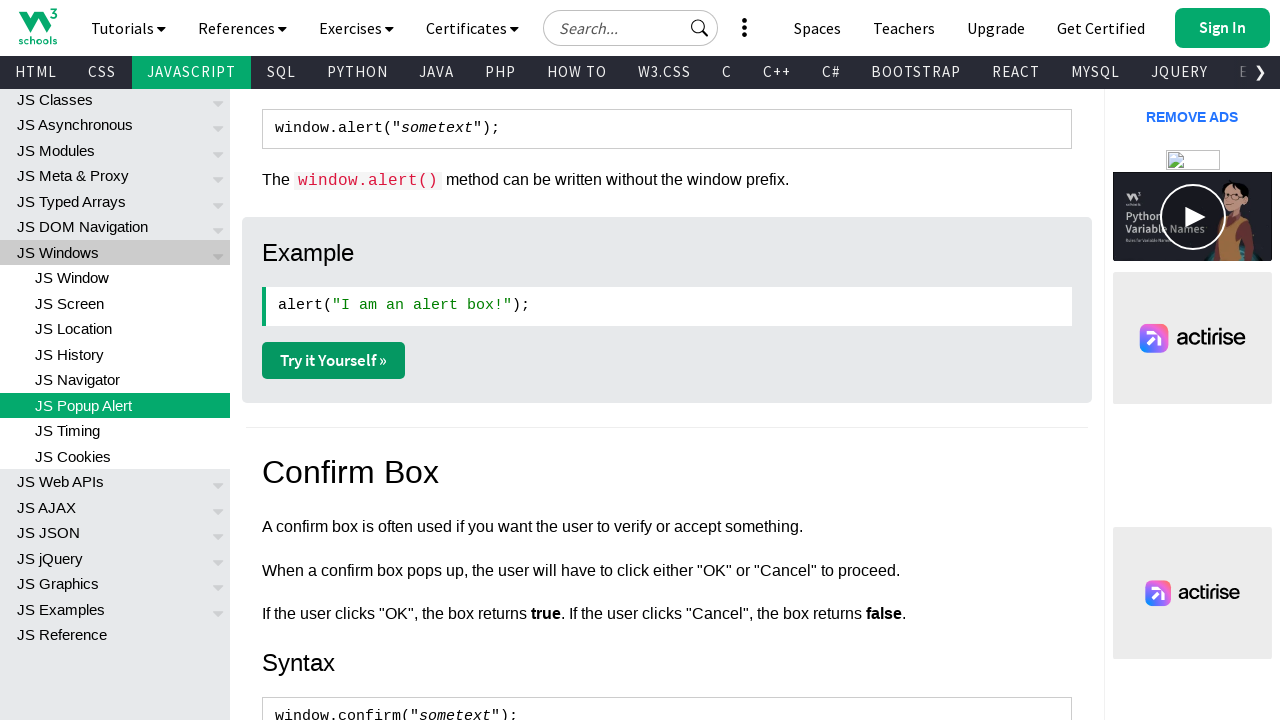

Opened Confirm Box example in new tab at (334, 361) on a[href='tryit.asp?filename=tryjs_confirm']
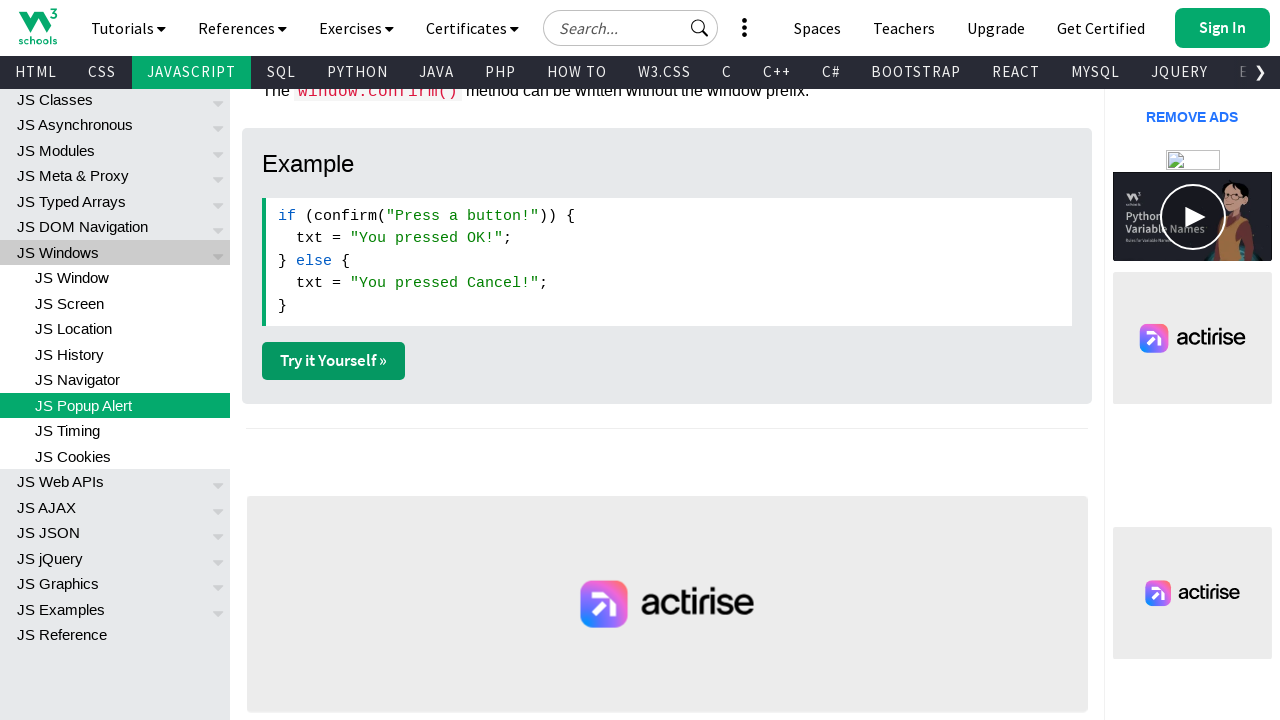

Opened Prompt Box example in new tab at (334, 361) on a[href='tryit.asp?filename=tryjs_prompt']
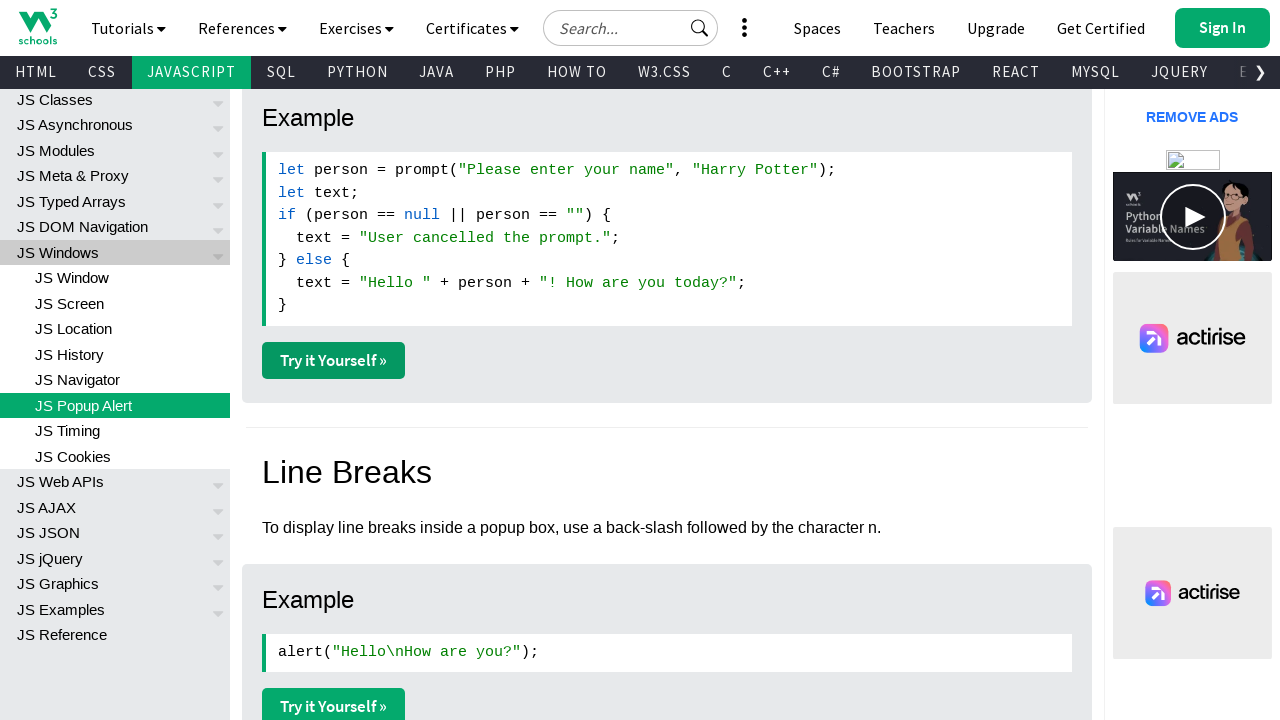

Opened Line Breaks Box example in new tab at (334, 702) on a[href='tryit.asp?filename=tryjs_alert2']
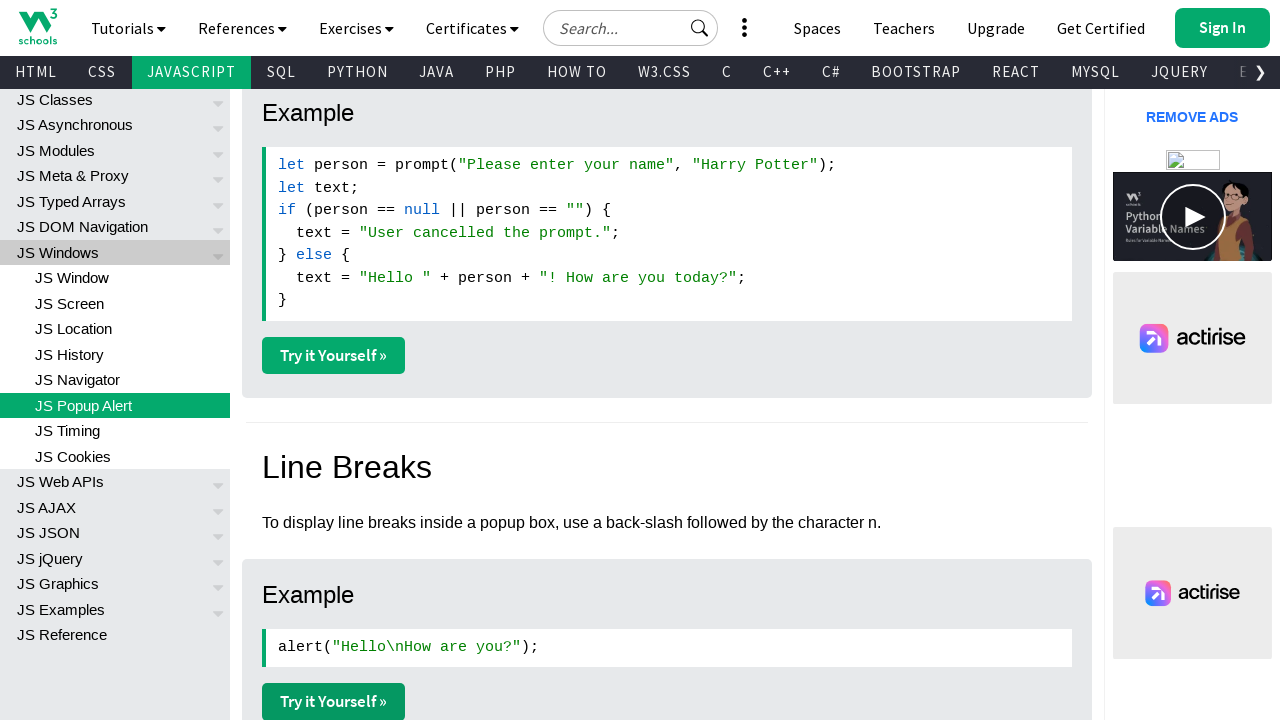

Switched to main W3Schools popup tutorial page
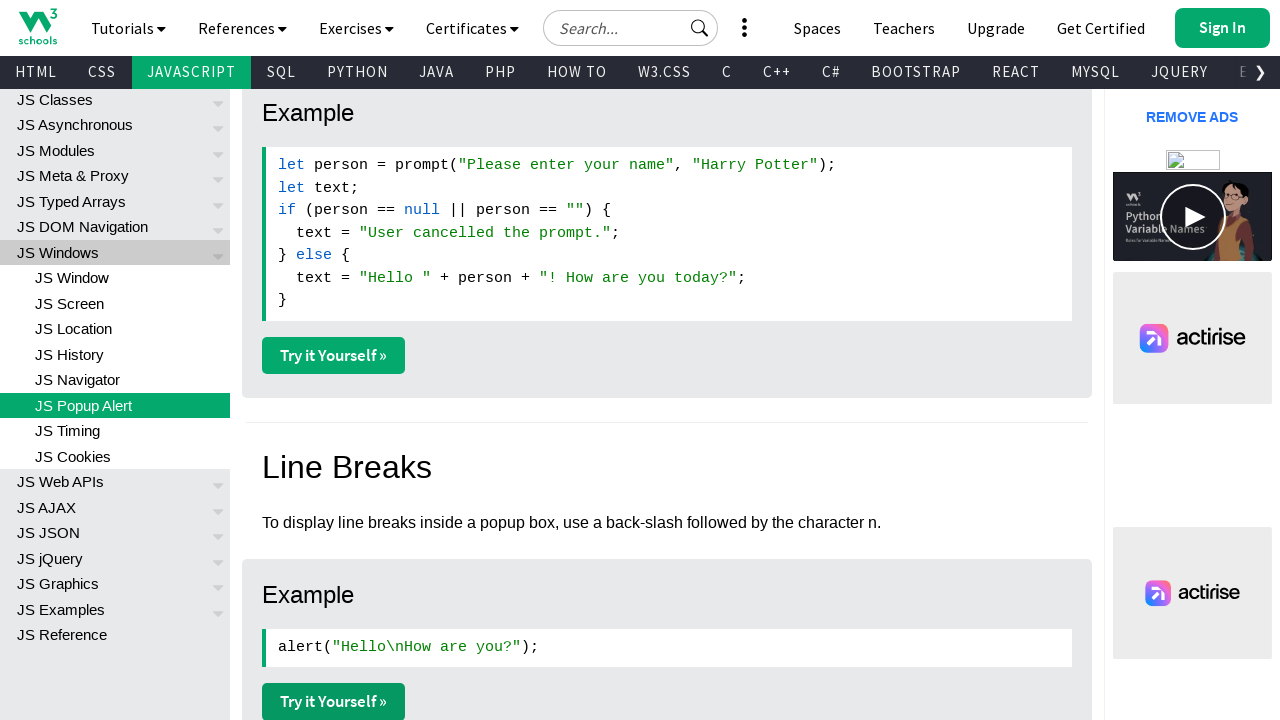

Switched to Alert Box example page
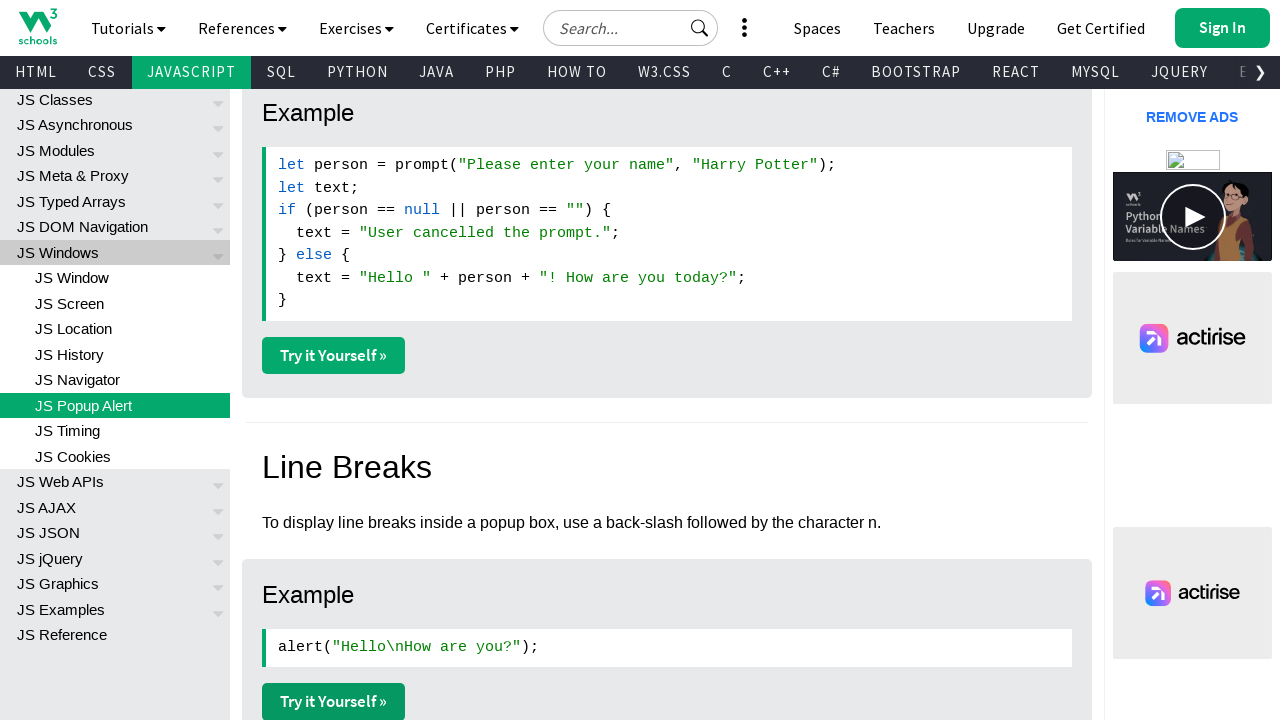

Switched to Confirm Box example page
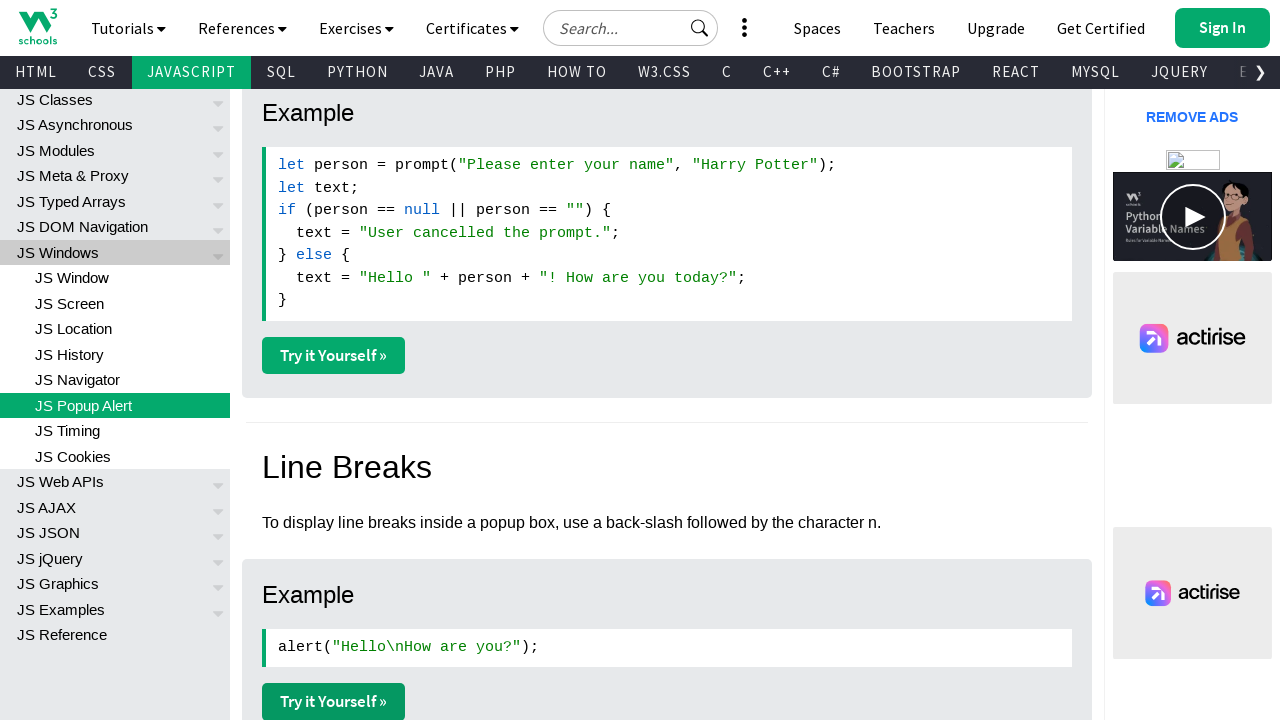

Switched to Prompt Box example page
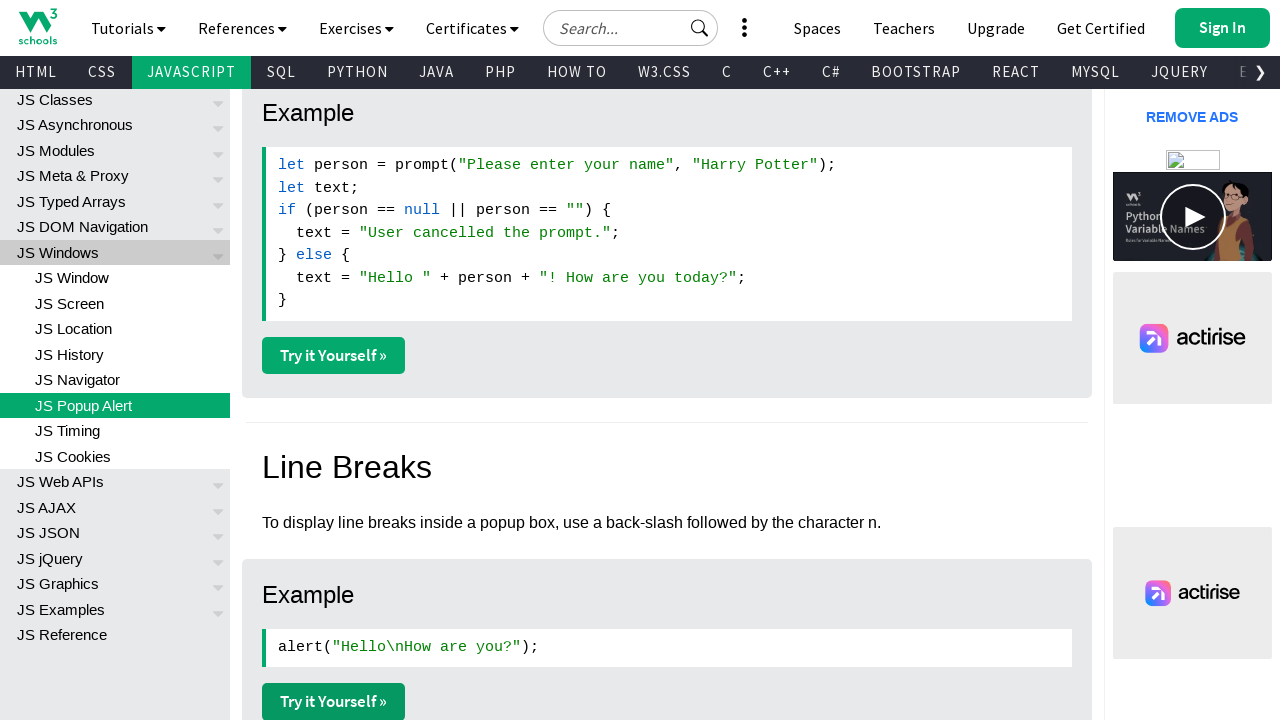

Switched to Line Breaks Box example page
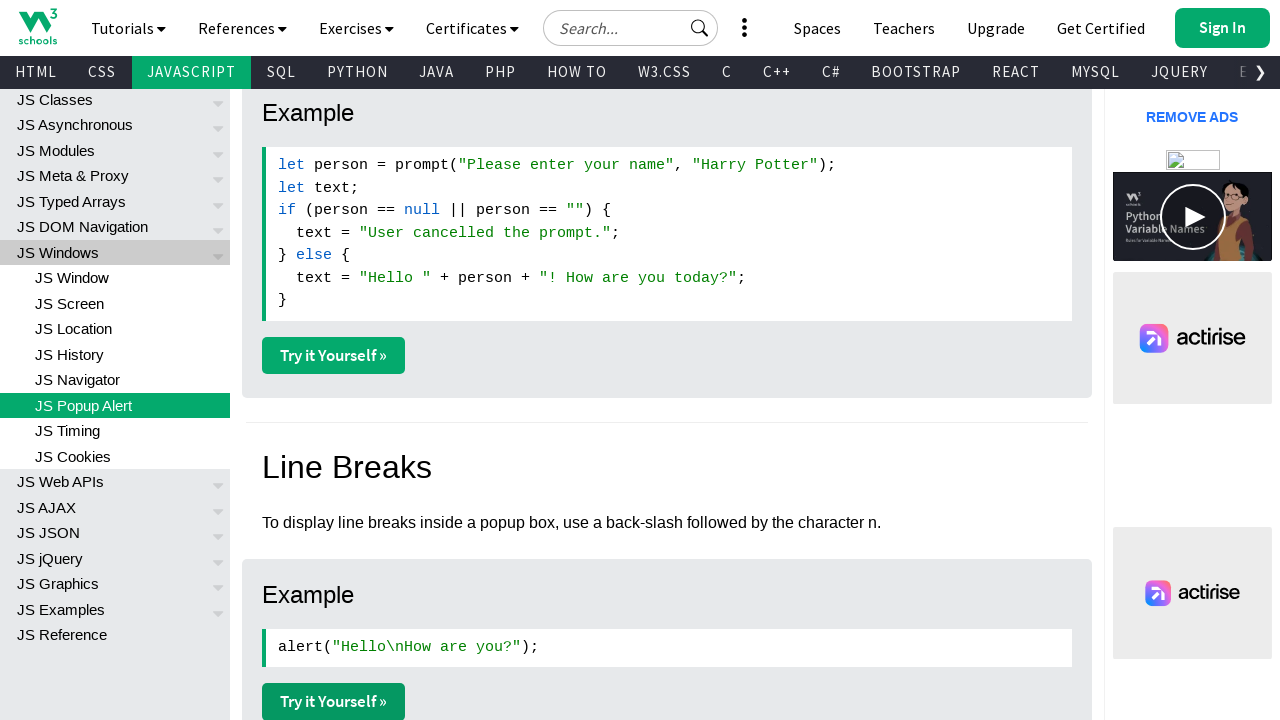

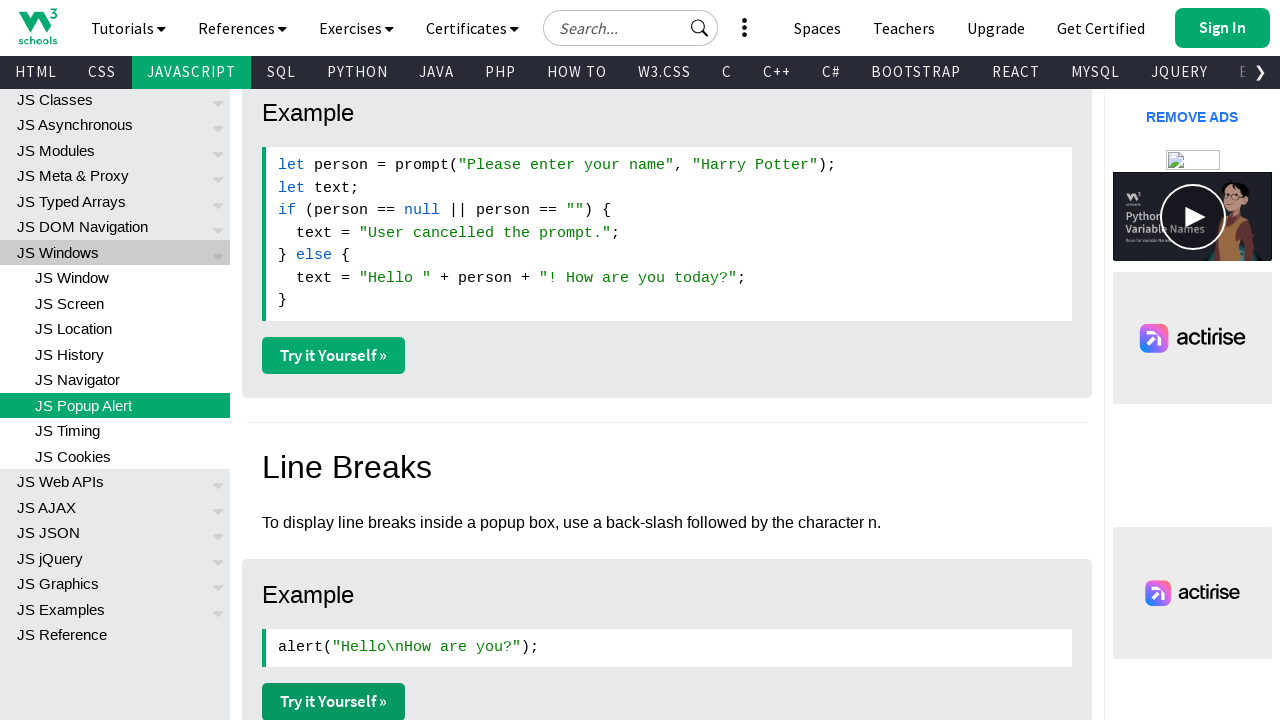